Tests that todo data persists after page reload.

Starting URL: https://demo.playwright.dev/todomvc

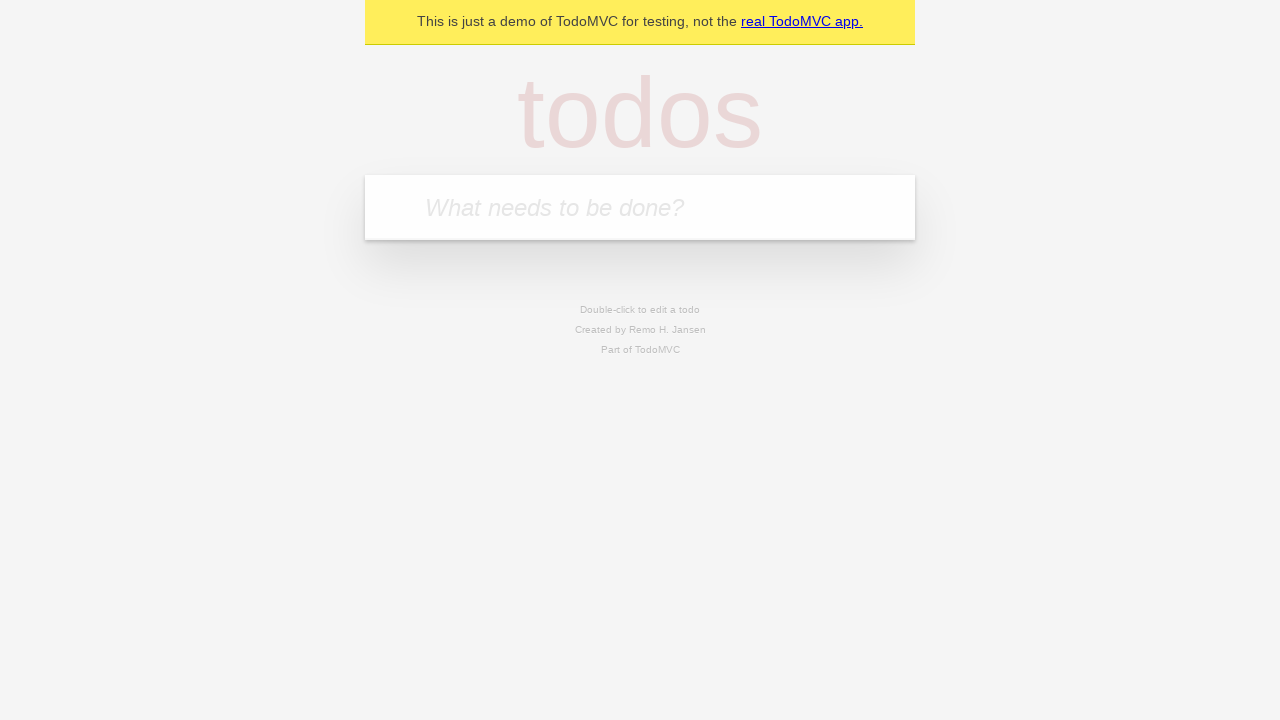

Filled todo input with 'buy some cheese' on internal:attr=[placeholder="What needs to be done?"i]
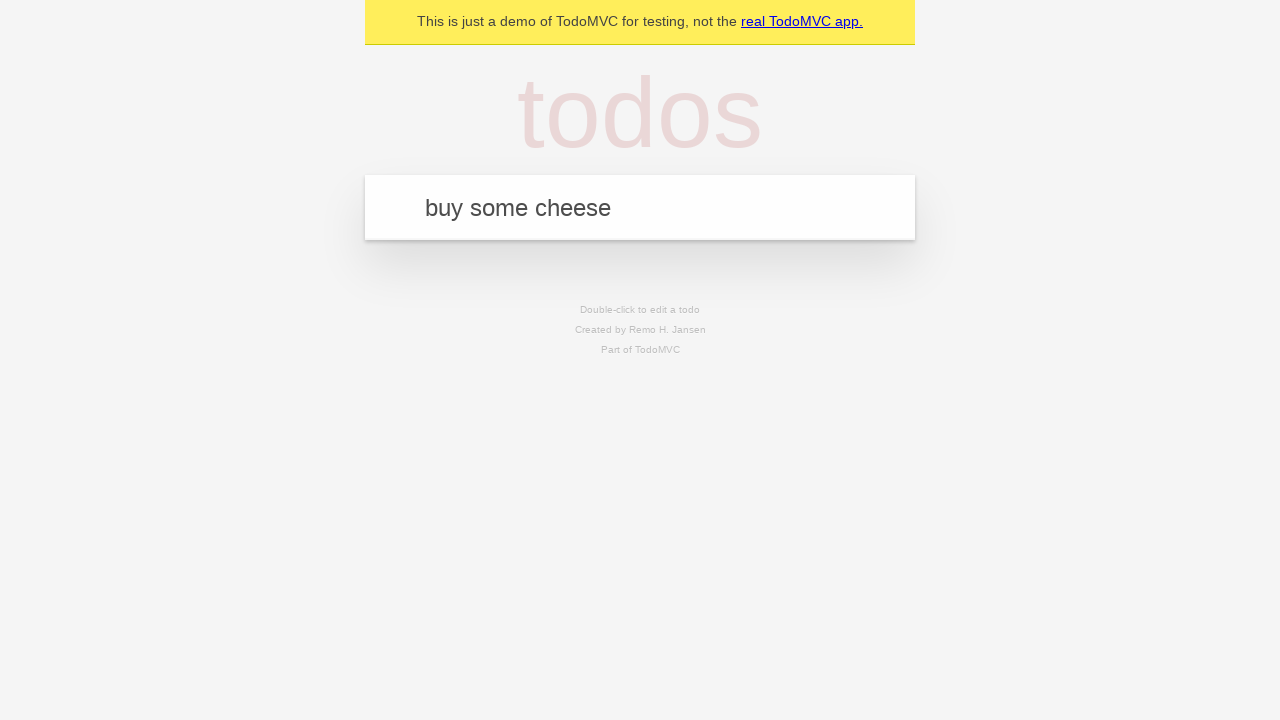

Pressed Enter to create first todo item on internal:attr=[placeholder="What needs to be done?"i]
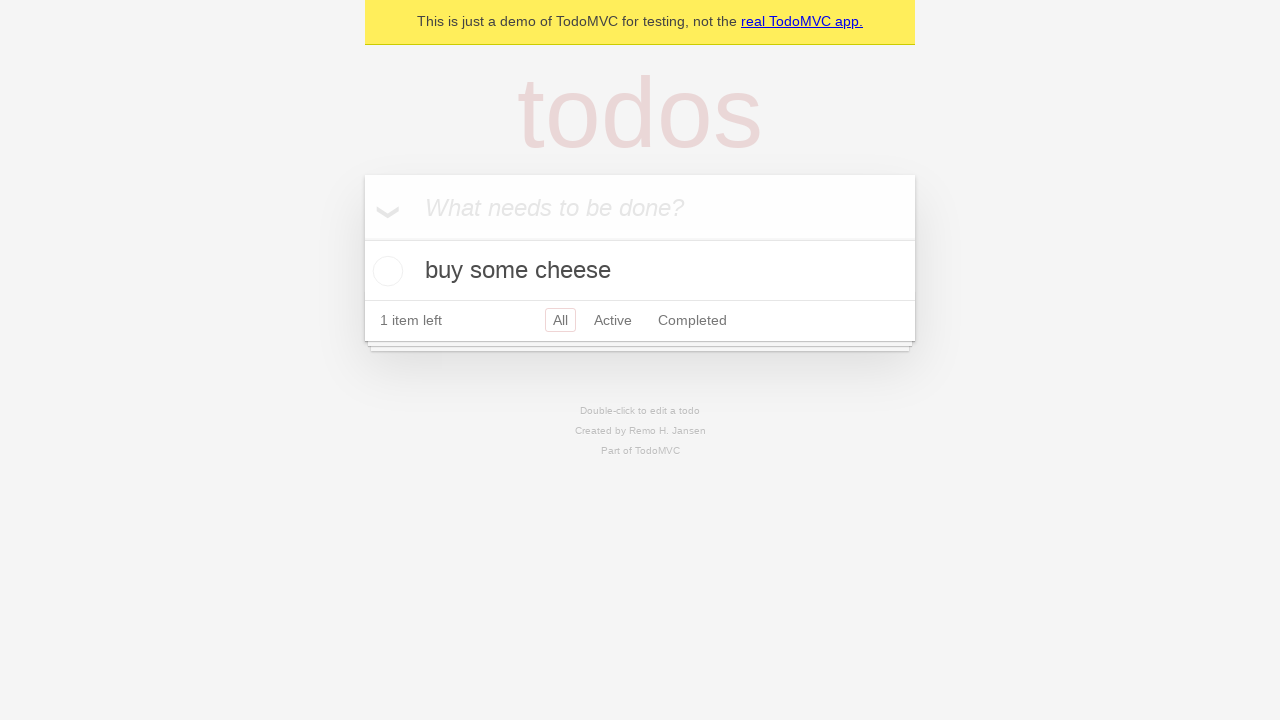

Filled todo input with 'feed the cat' on internal:attr=[placeholder="What needs to be done?"i]
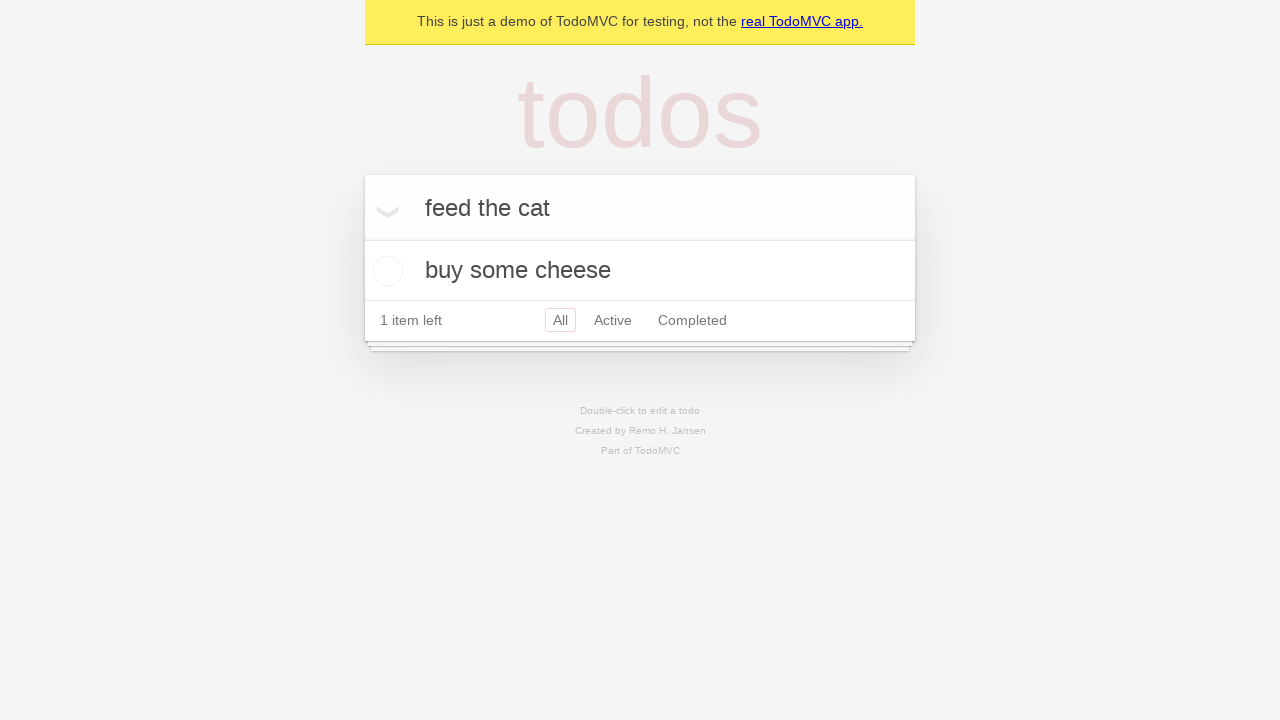

Pressed Enter to create second todo item on internal:attr=[placeholder="What needs to be done?"i]
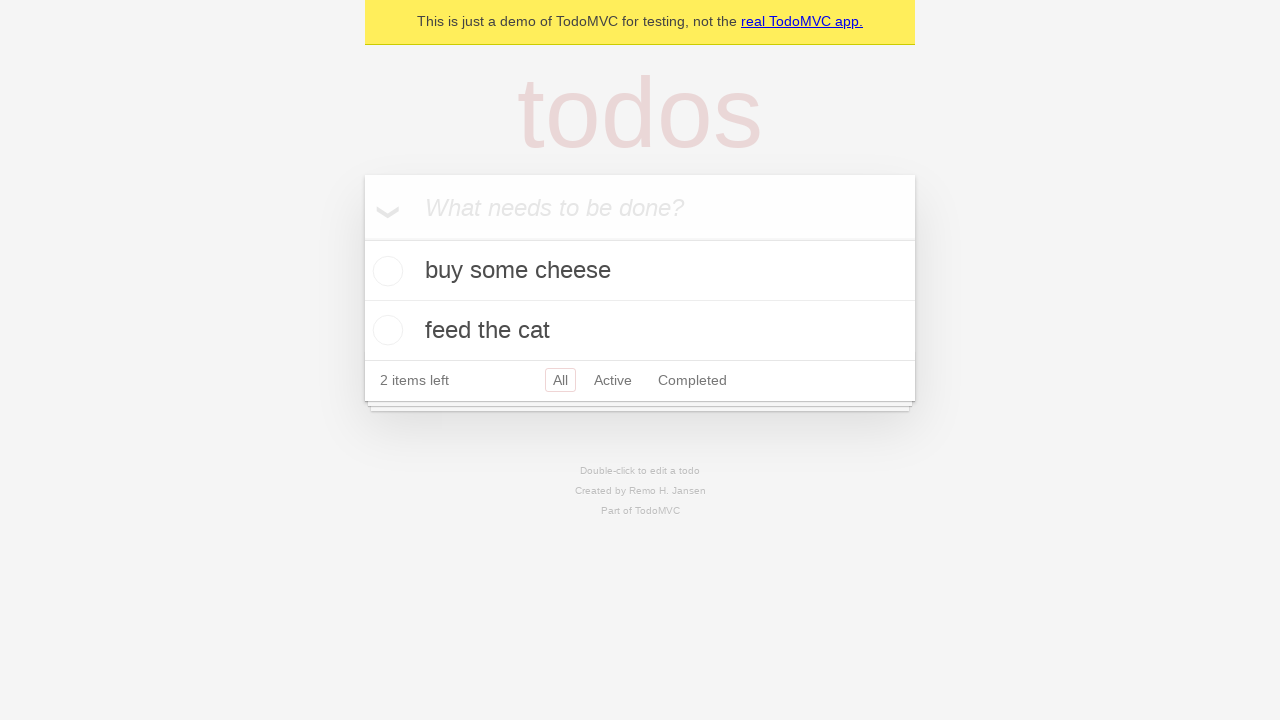

Checked the first todo item at (385, 271) on internal:testid=[data-testid="todo-item"s] >> nth=0 >> internal:role=checkbox
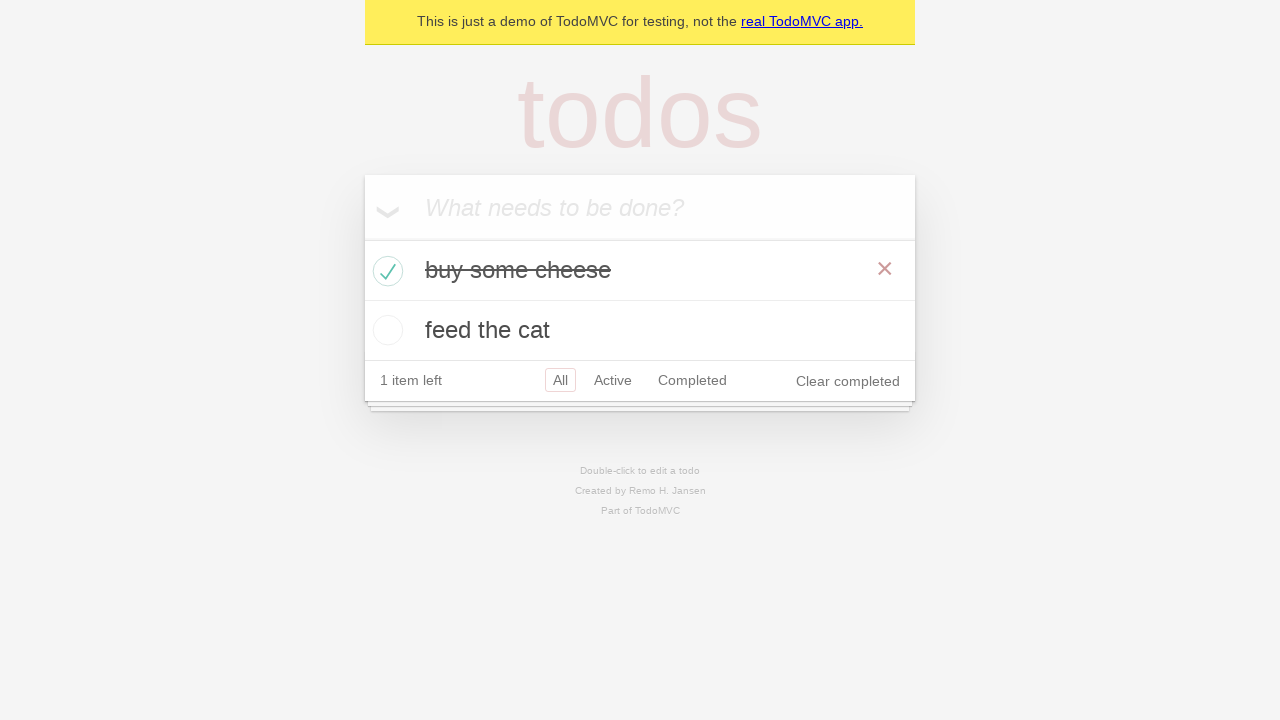

Reloaded the page to test data persistence
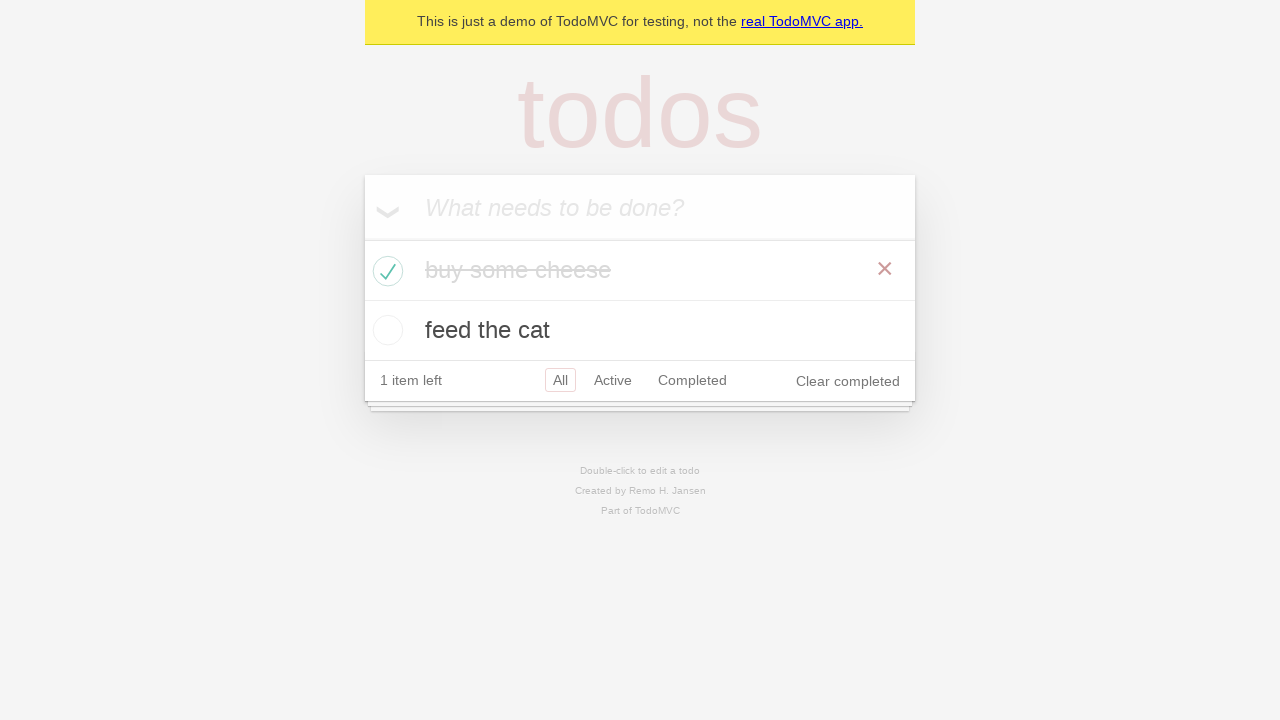

Todo items loaded after page reload
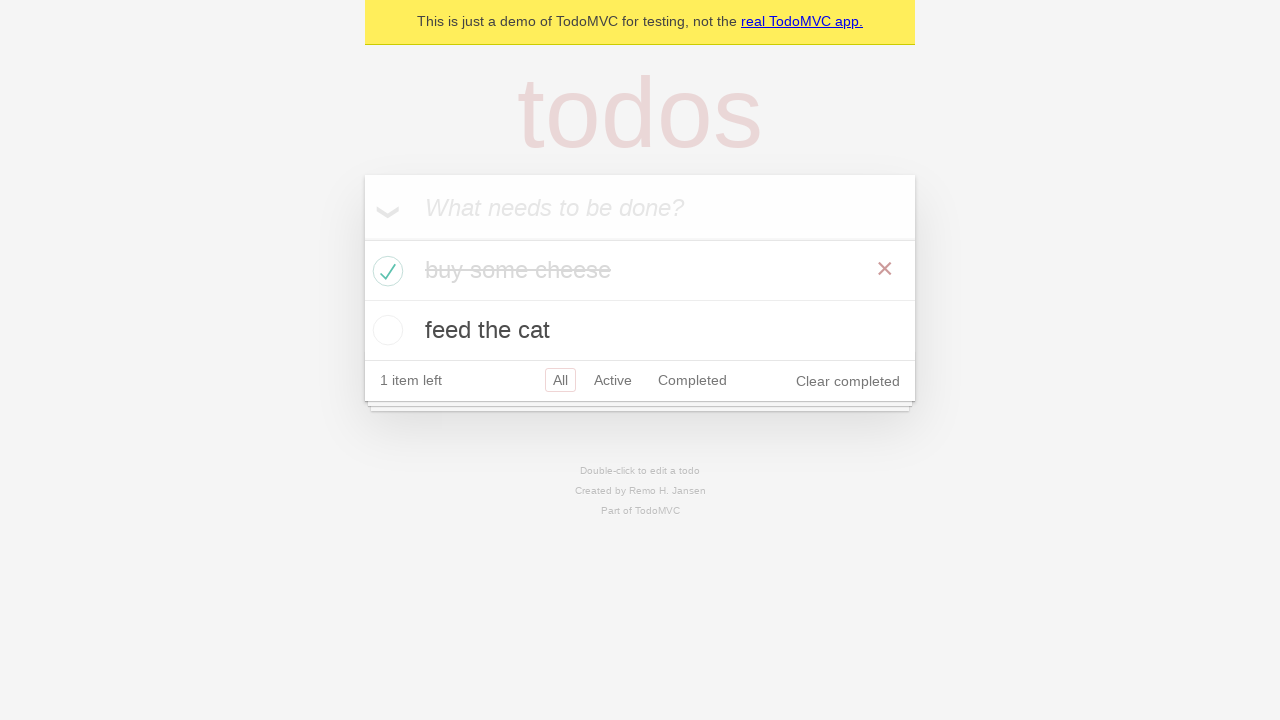

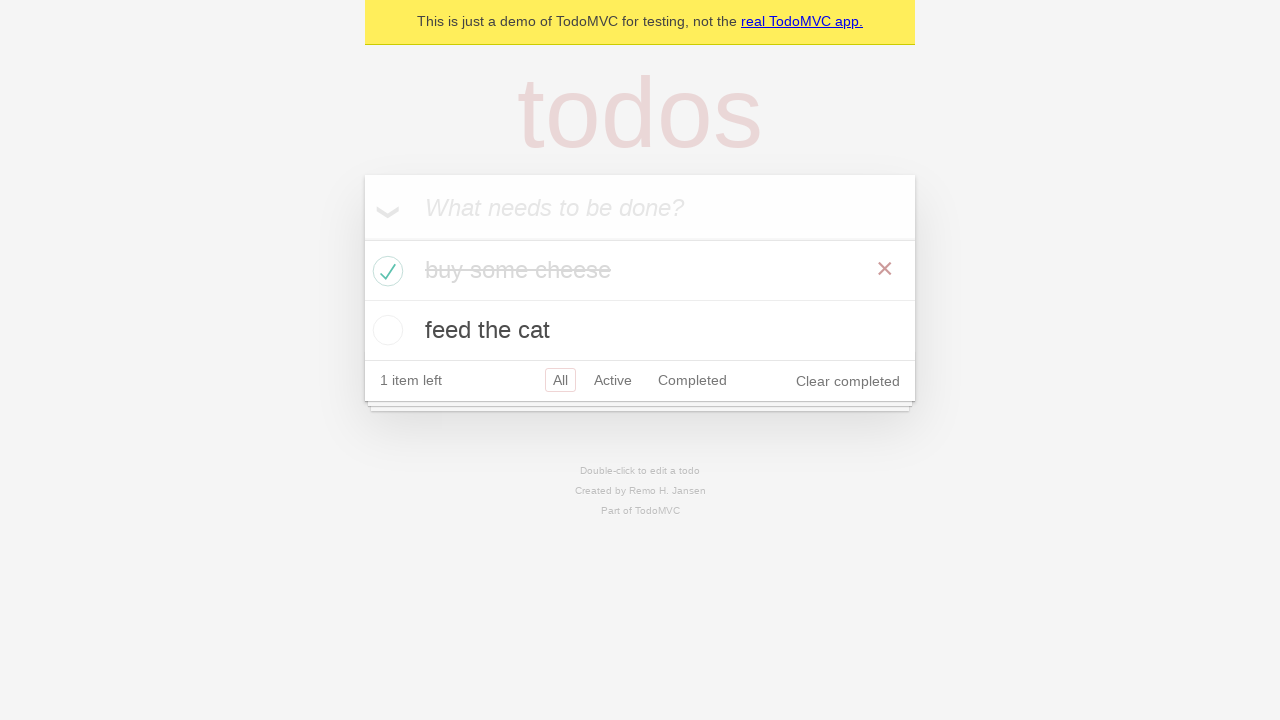